Tests that new todo items are appended to the bottom of the list by creating 3 items

Starting URL: https://demo.playwright.dev/todomvc

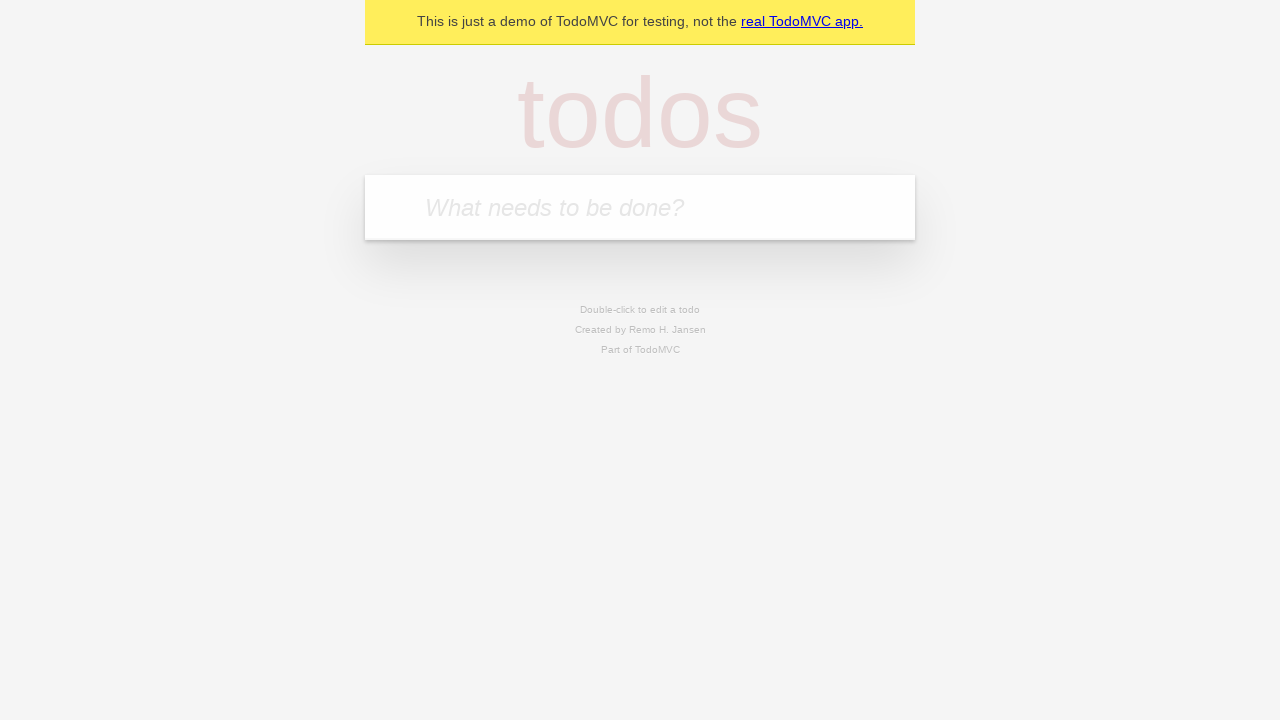

Filled todo input with 'buy some cheese' on internal:attr=[placeholder="What needs to be done?"i]
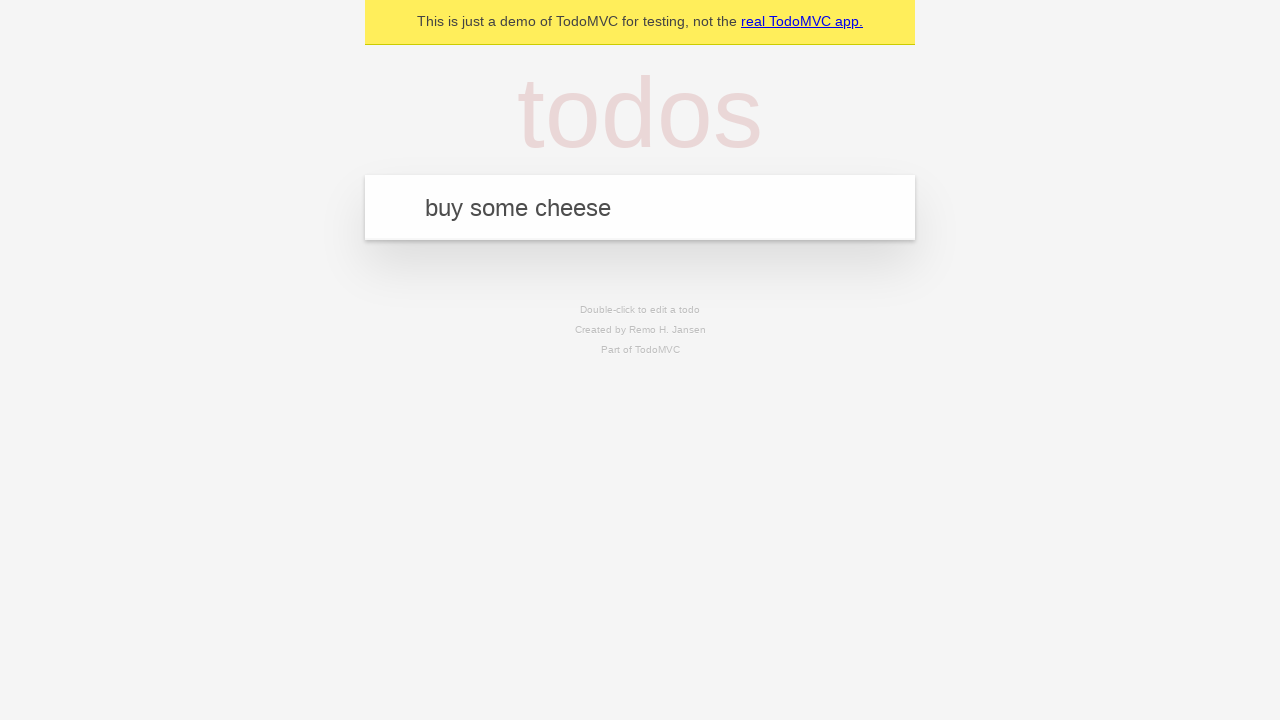

Pressed Enter to create first todo item on internal:attr=[placeholder="What needs to be done?"i]
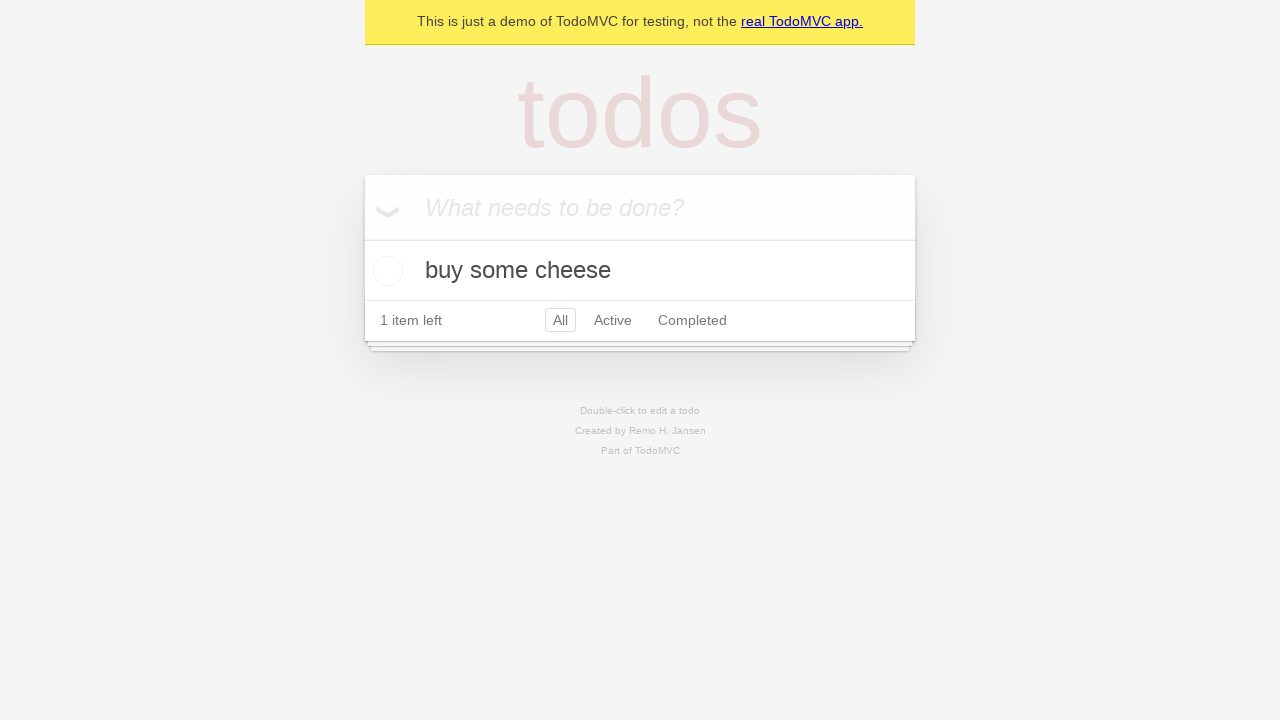

Filled todo input with 'feed the cat' on internal:attr=[placeholder="What needs to be done?"i]
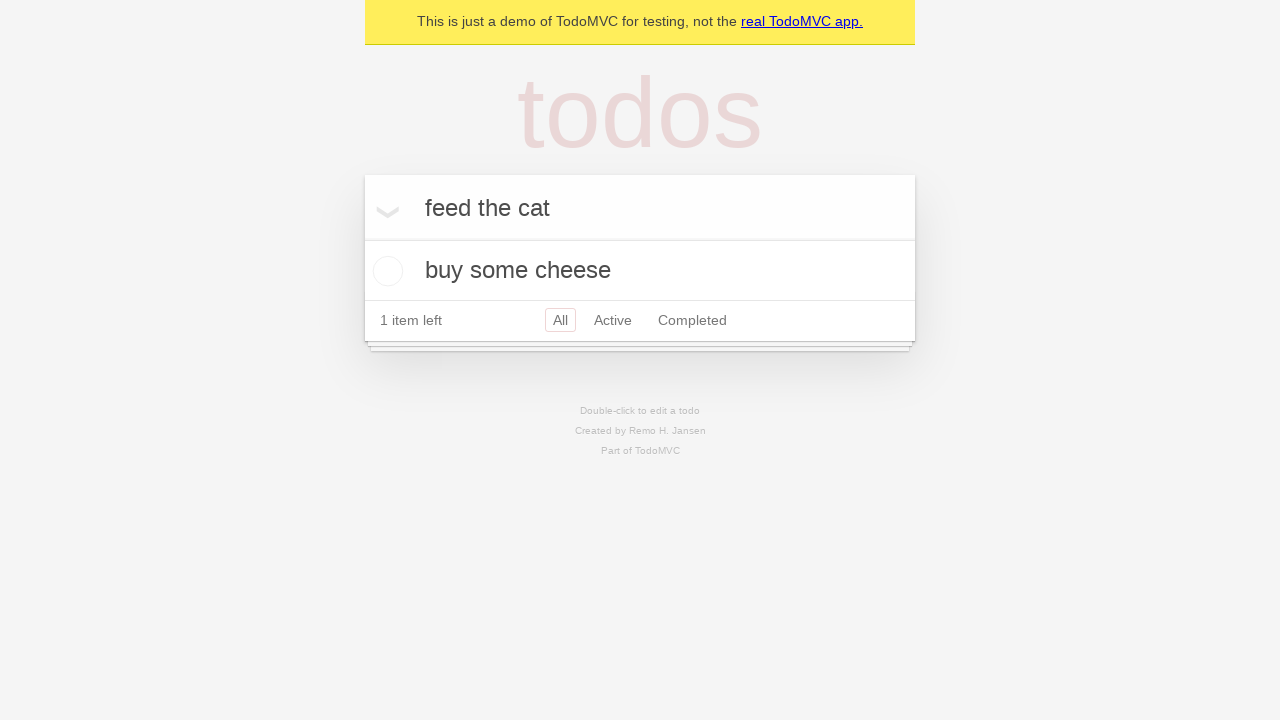

Pressed Enter to create second todo item on internal:attr=[placeholder="What needs to be done?"i]
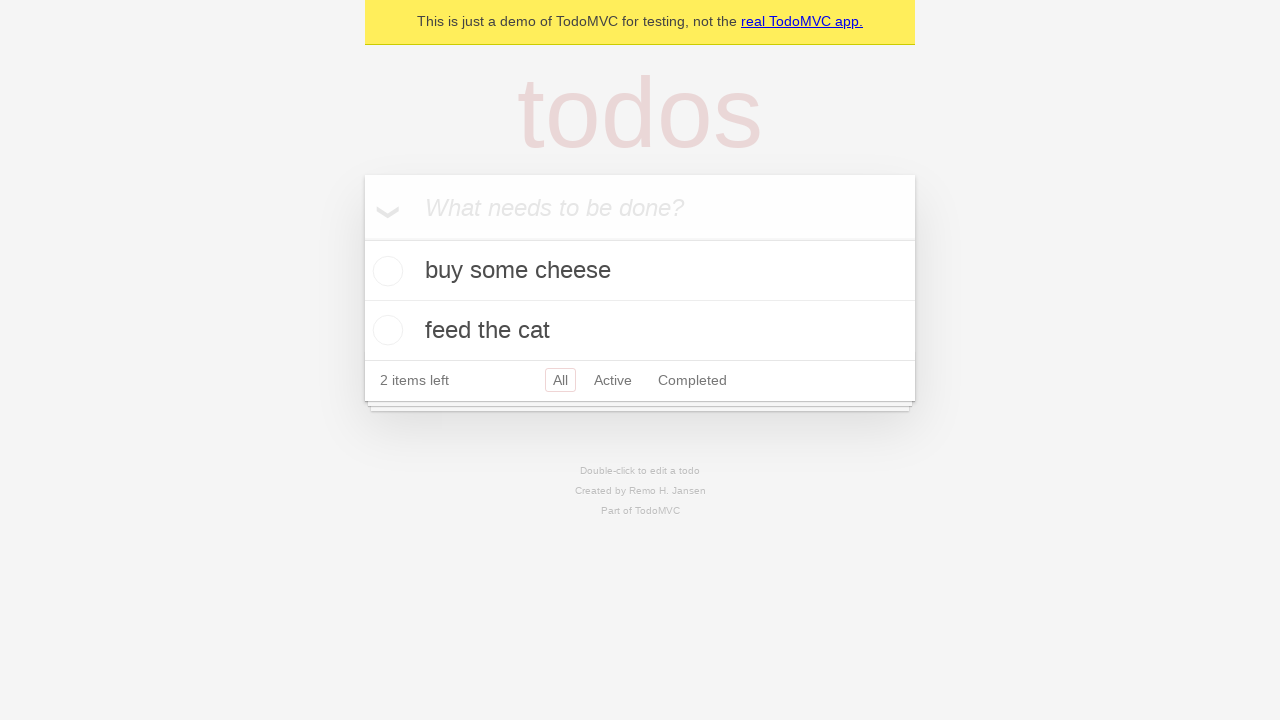

Filled todo input with 'book a doctors appointment' on internal:attr=[placeholder="What needs to be done?"i]
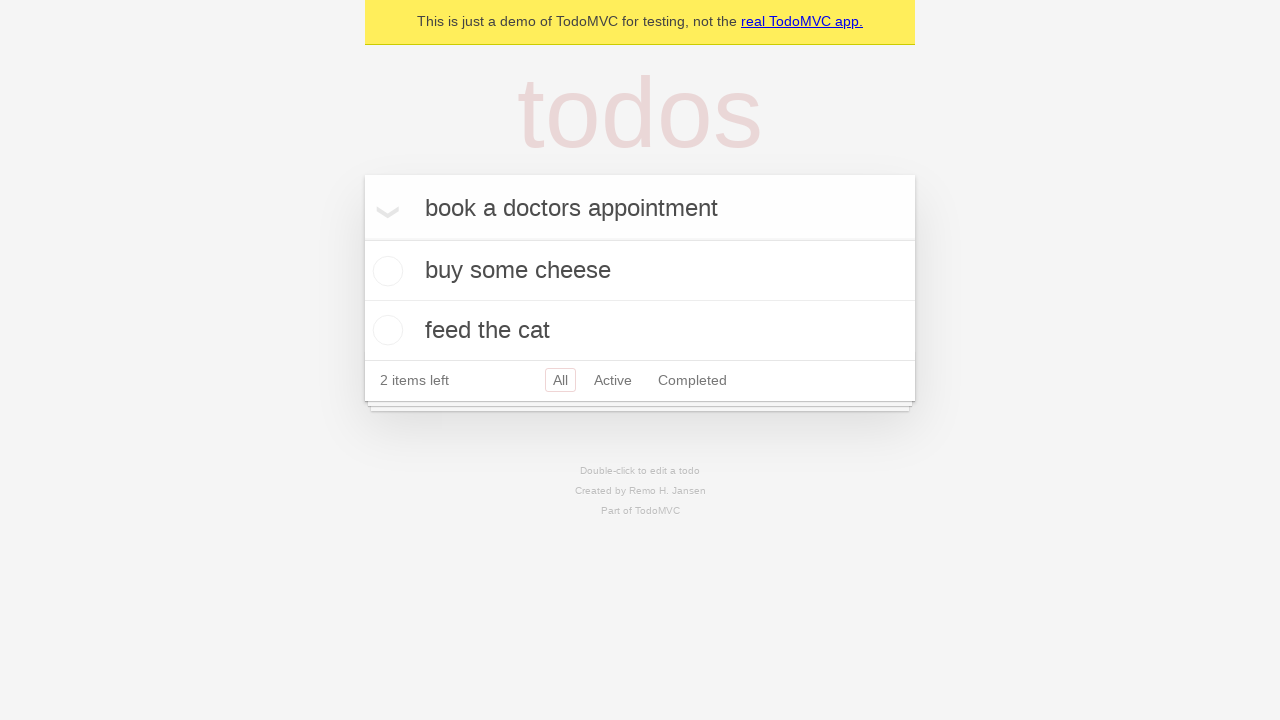

Pressed Enter to create third todo item on internal:attr=[placeholder="What needs to be done?"i]
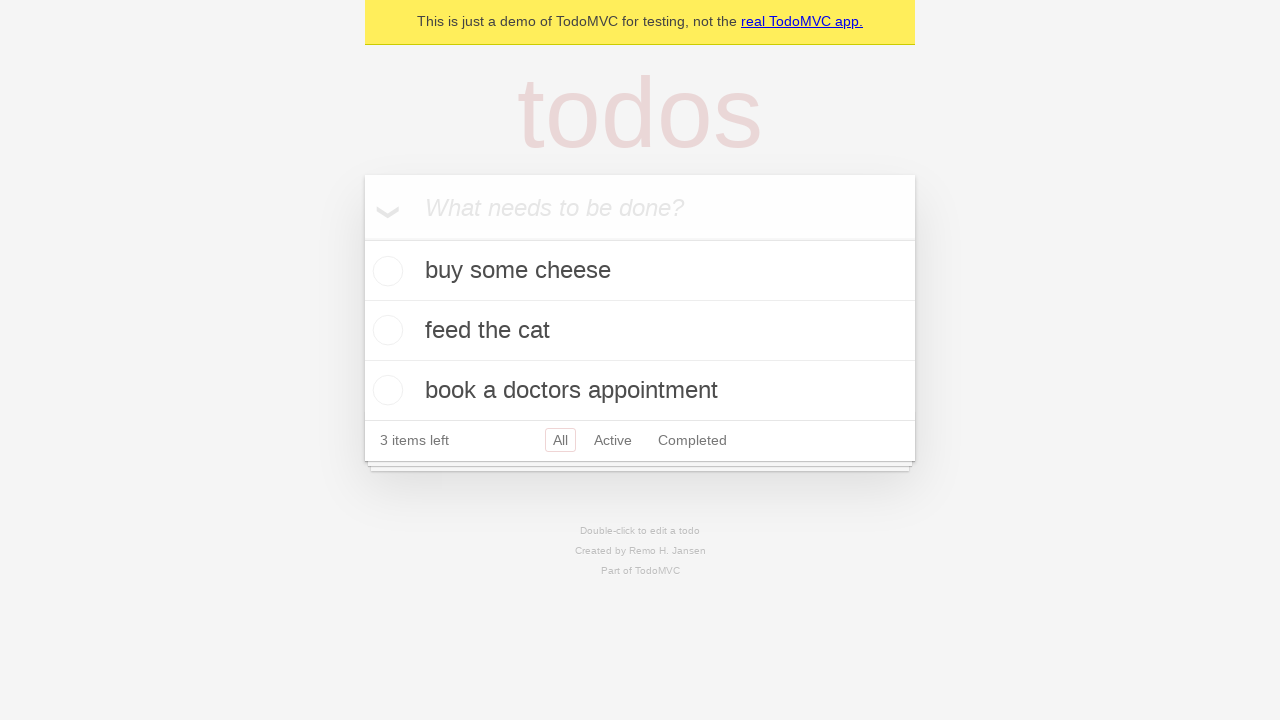

Verified all 3 todo items were created - '3 items left' text is visible
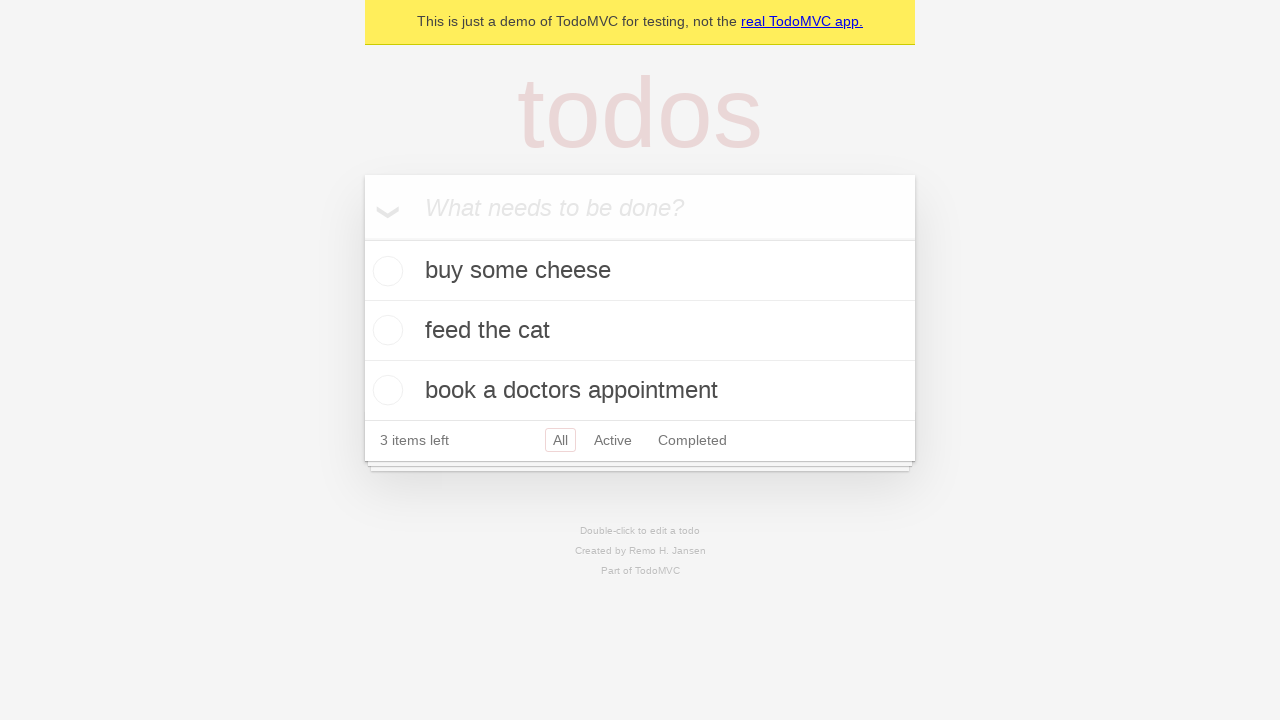

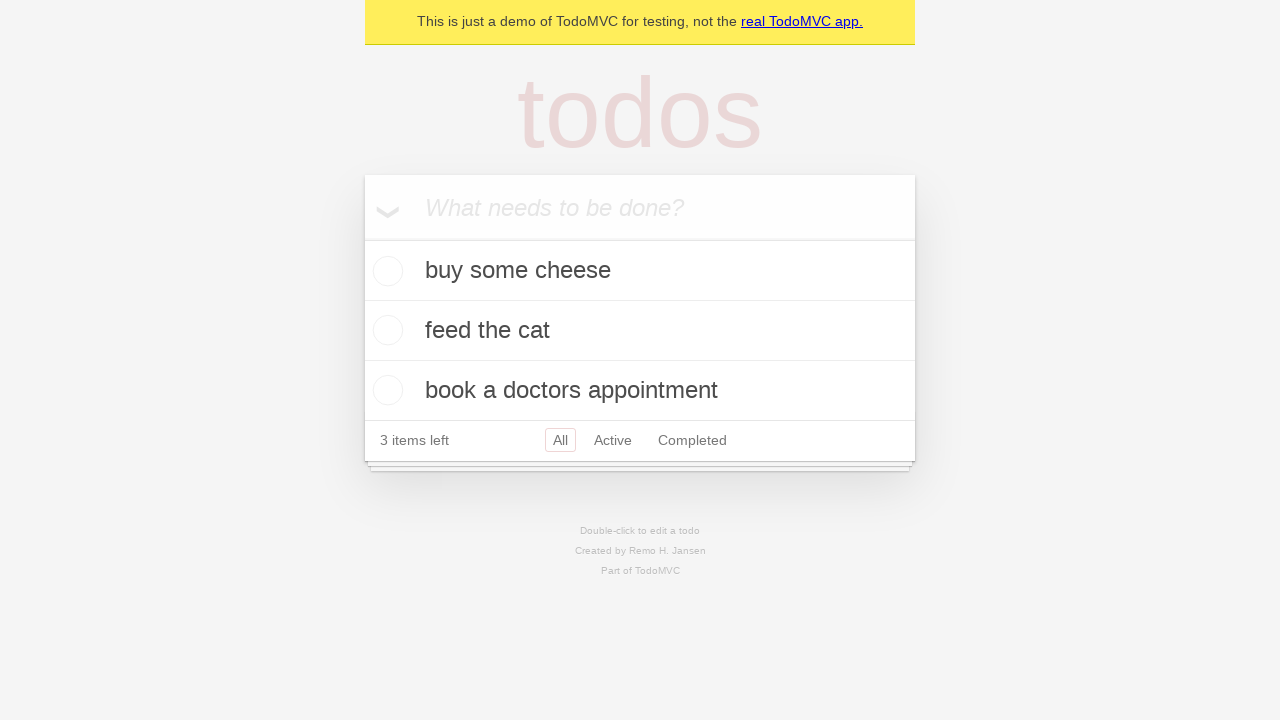